Tests various alert interactions including accepting alerts, dismissing confirmation dialogs, and entering text in prompt alerts

Starting URL: https://demoqa.com/alerts

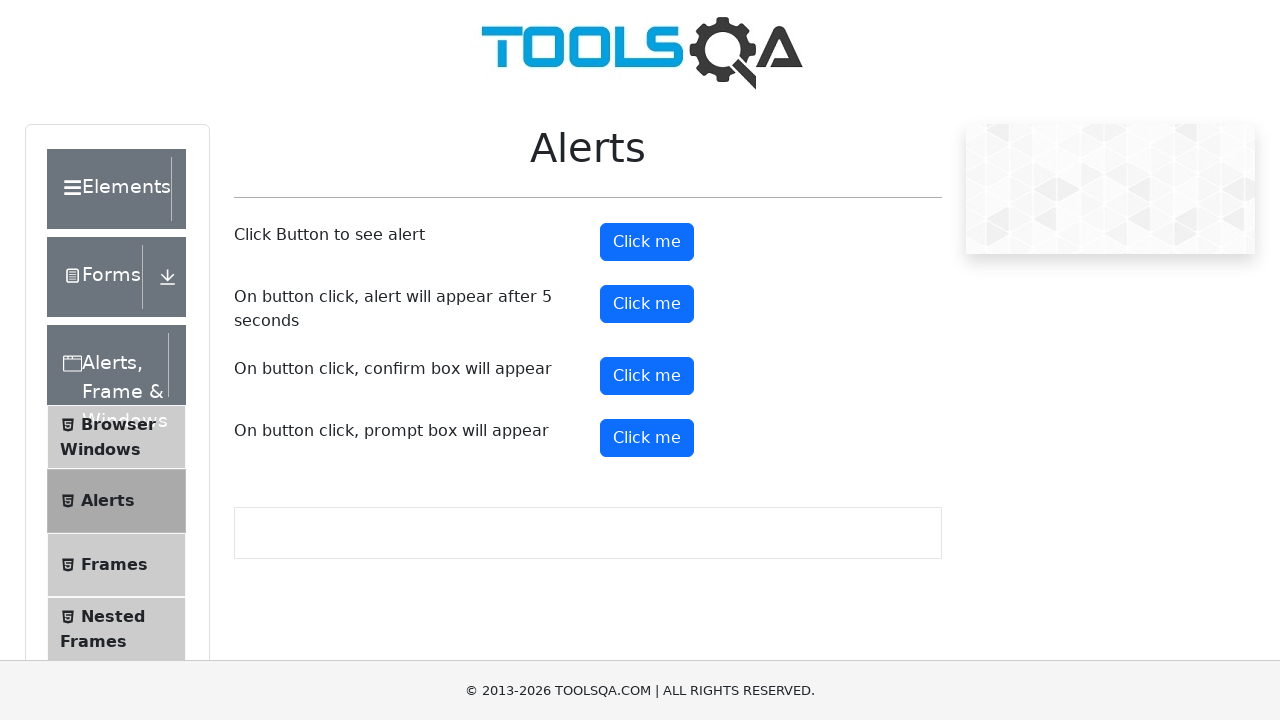

Clicked alert button at (647, 242) on xpath=//button[@id='alertButton']
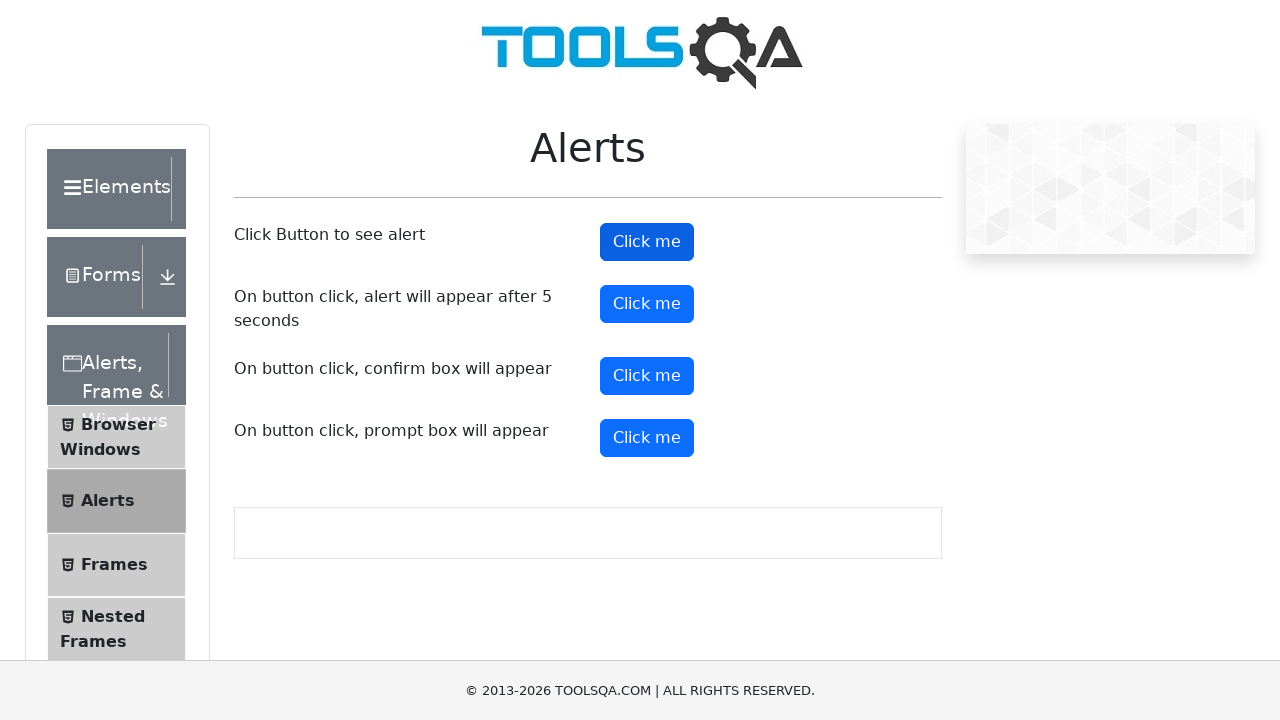

Accepted alert dialog
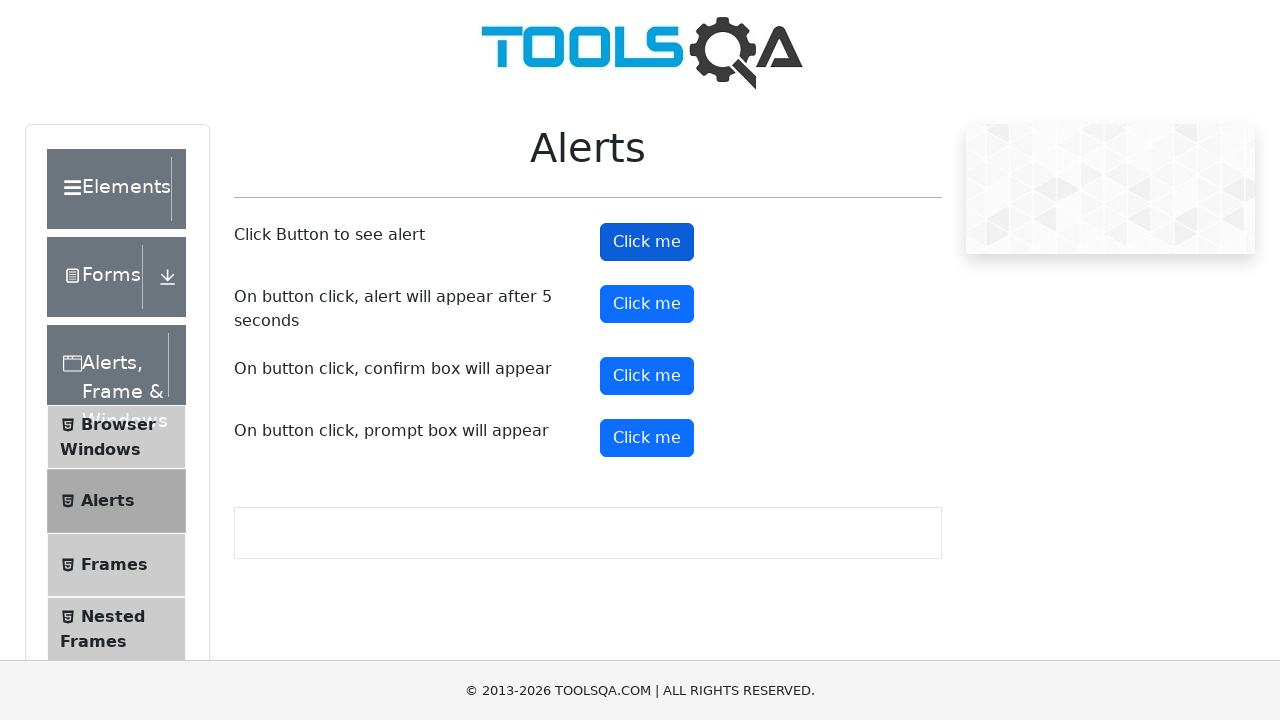

Clicked confirmation button at (647, 376) on xpath=//button[@id='confirmButton']
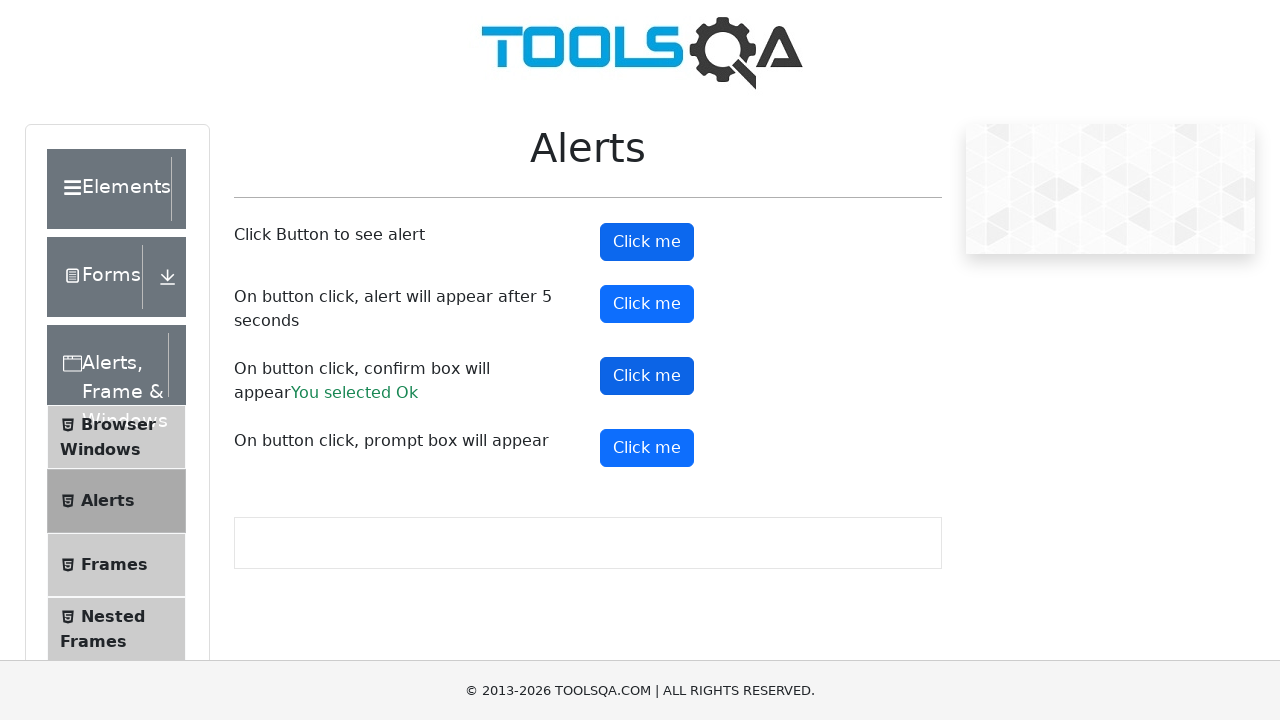

Dismissed confirmation dialog
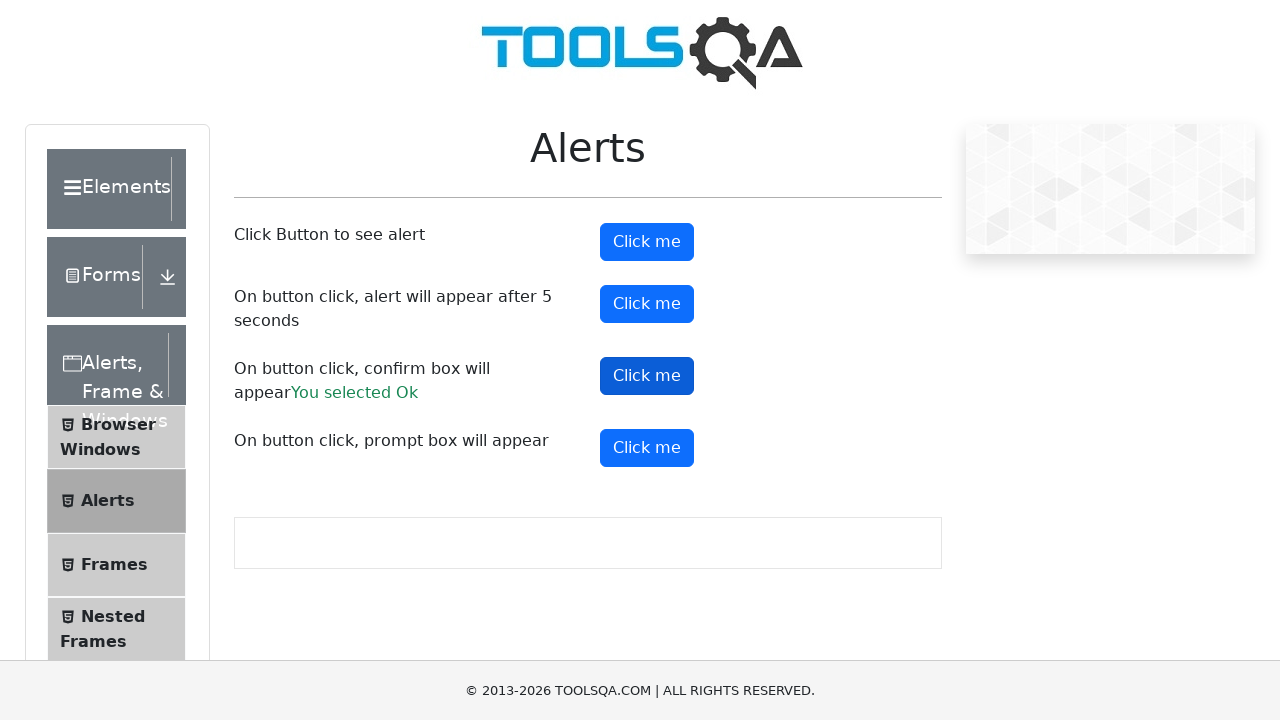

Set up prompt dialog handler to accept with text '123'
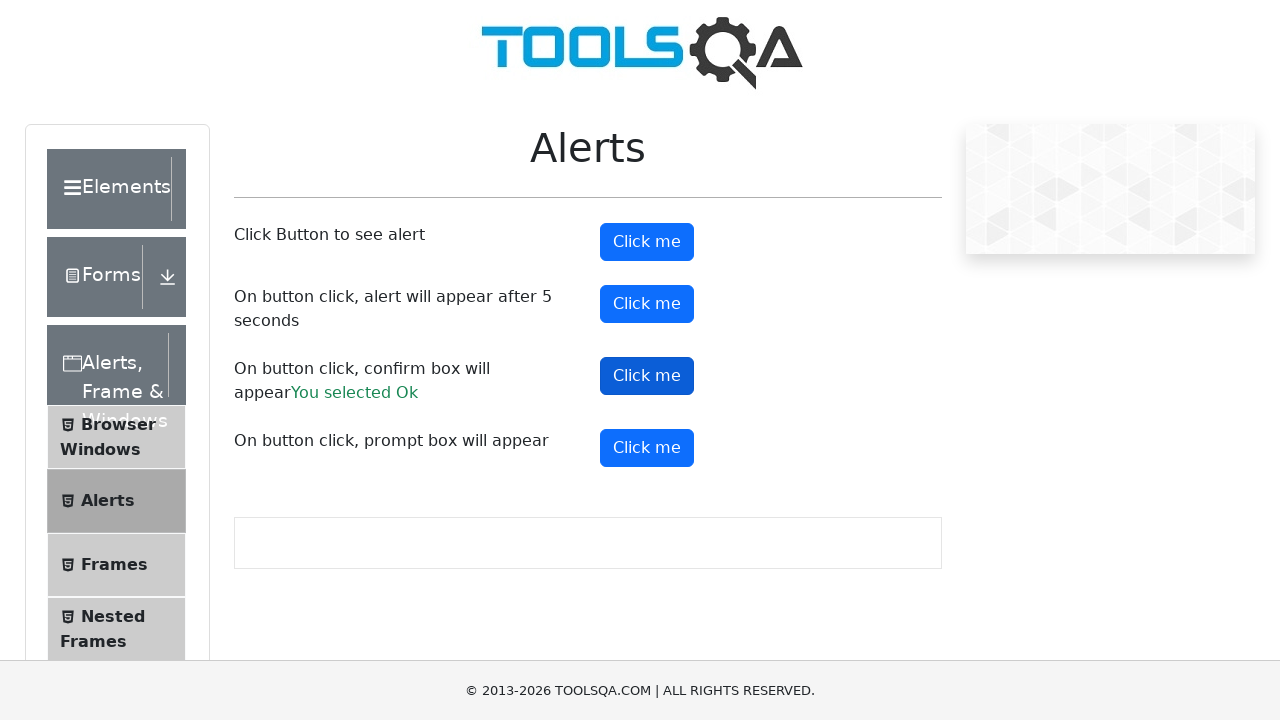

Clicked prompt button and entered text '123' in prompt dialog at (647, 448) on xpath=//button[@id='promtButton']
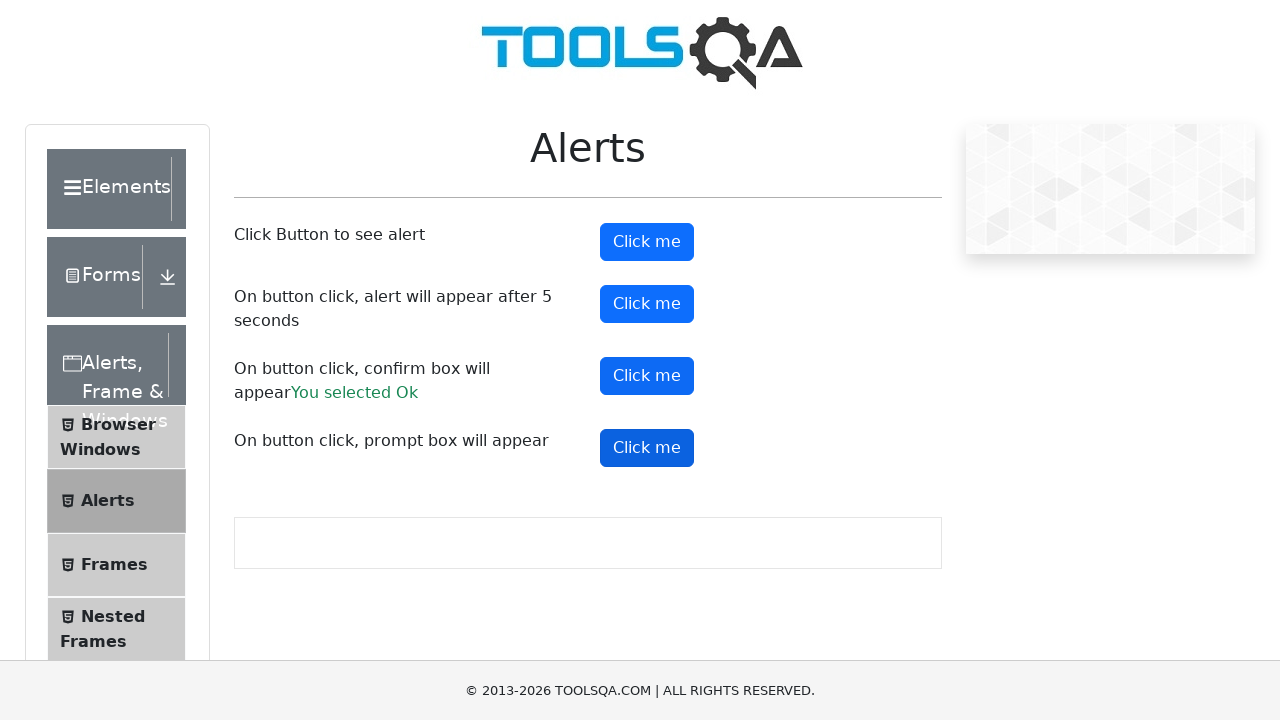

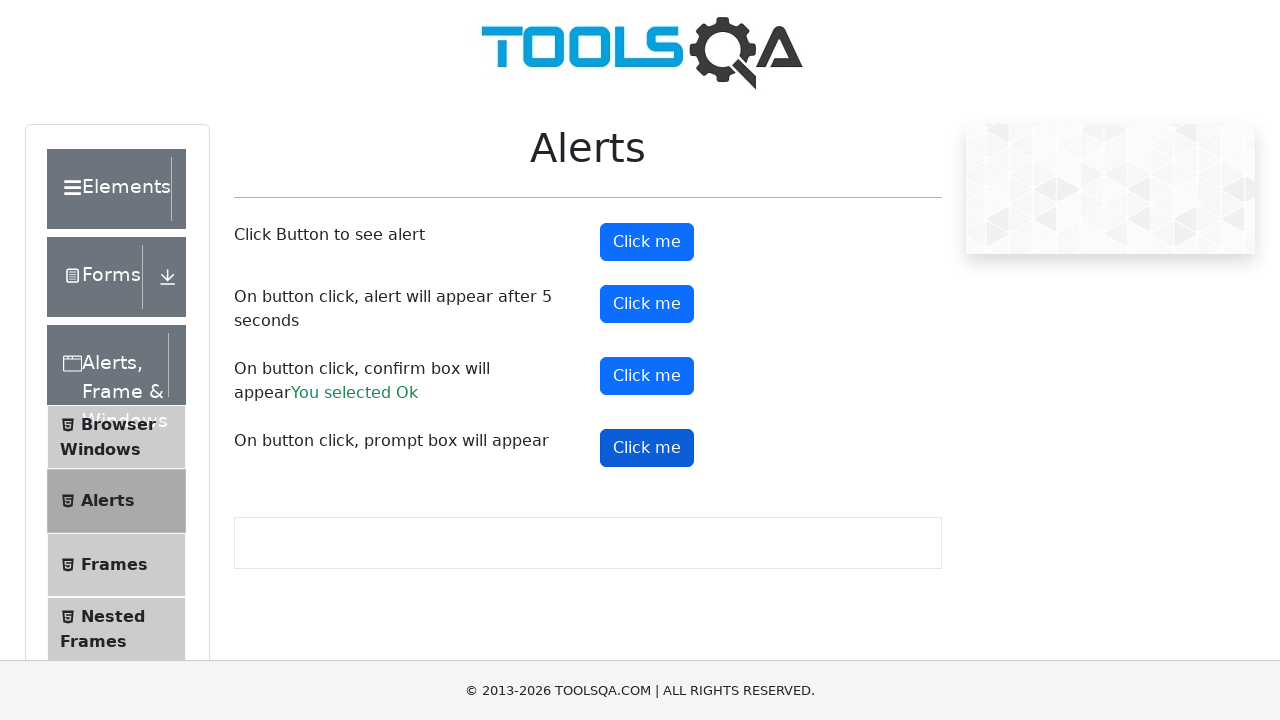